Tests file upload functionality by navigating to the file upload page, uploading a file, and verifying the success message is displayed.

Starting URL: http://the-internet.herokuapp.com

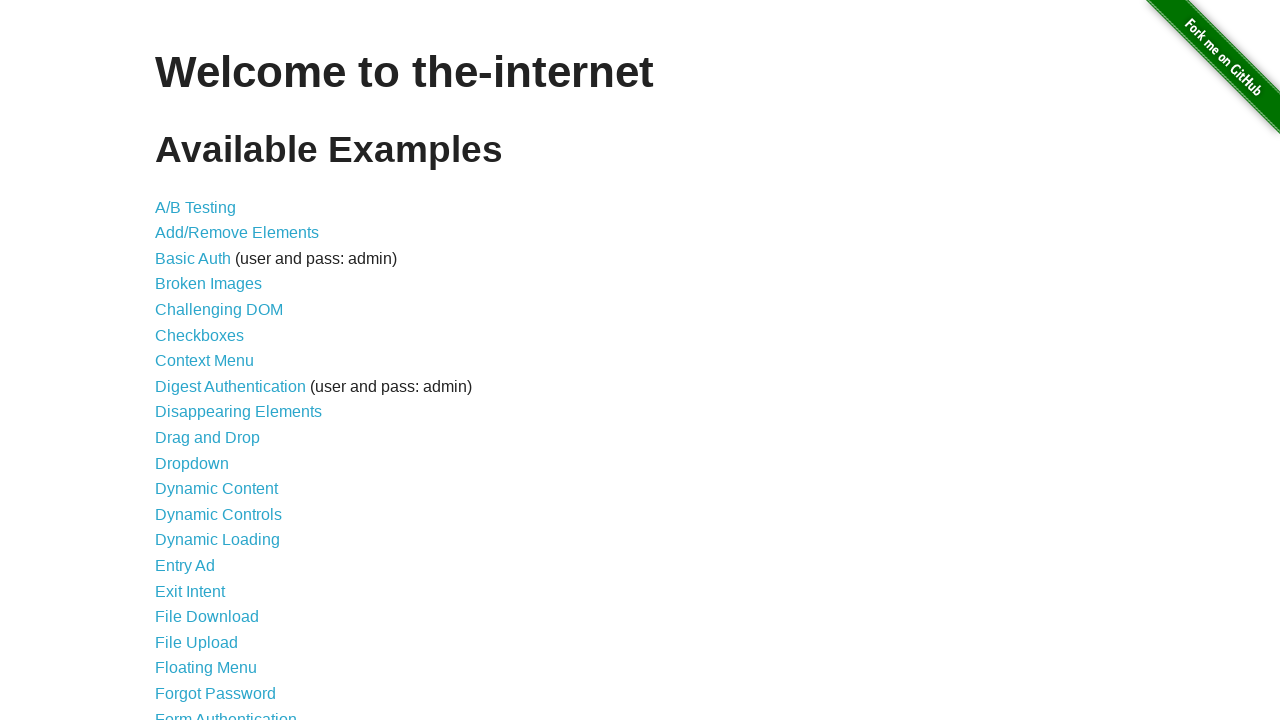

Clicked on File Upload link to navigate to upload page at (196, 642) on text=File Upload
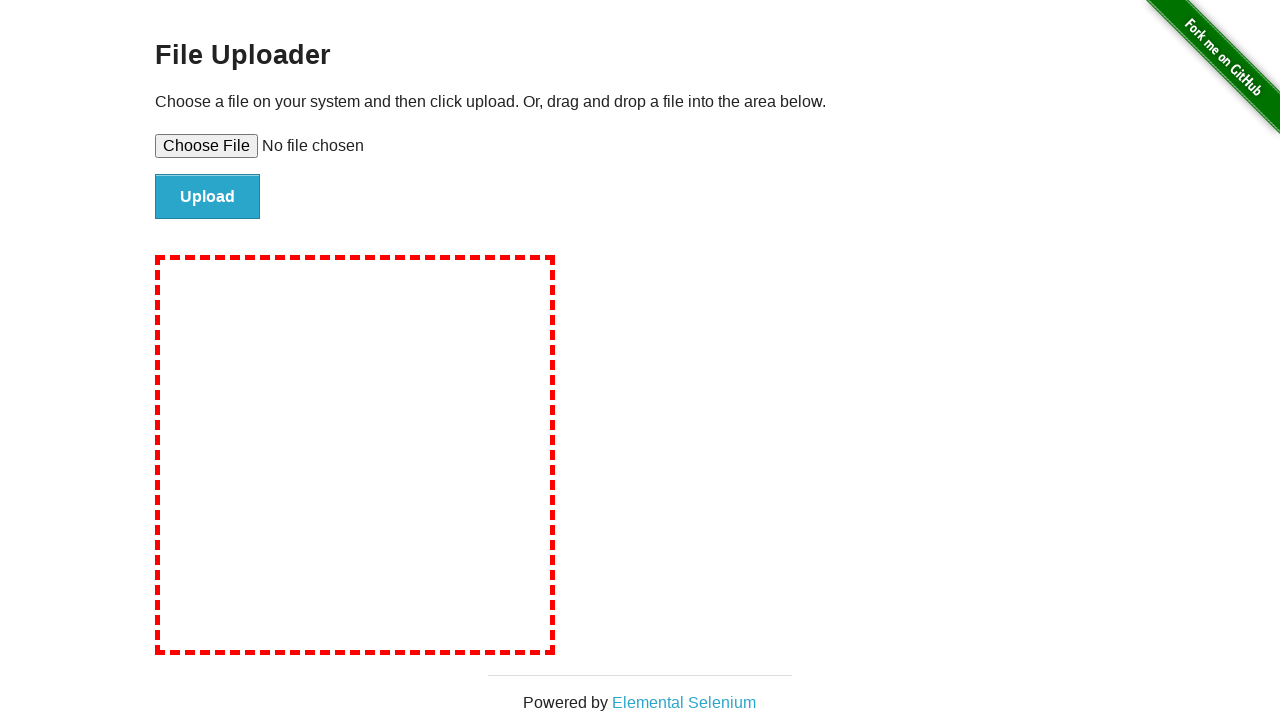

File upload page loaded and file input field is visible
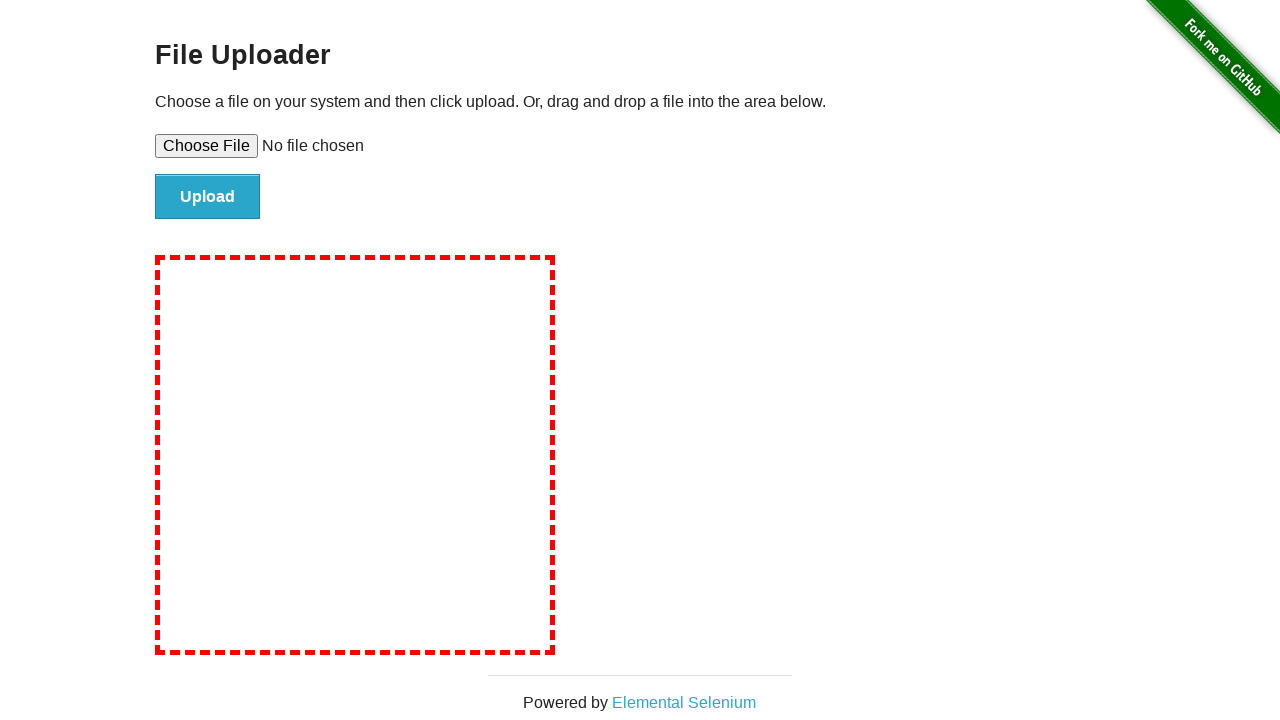

Set test-upload.txt file in the file input field
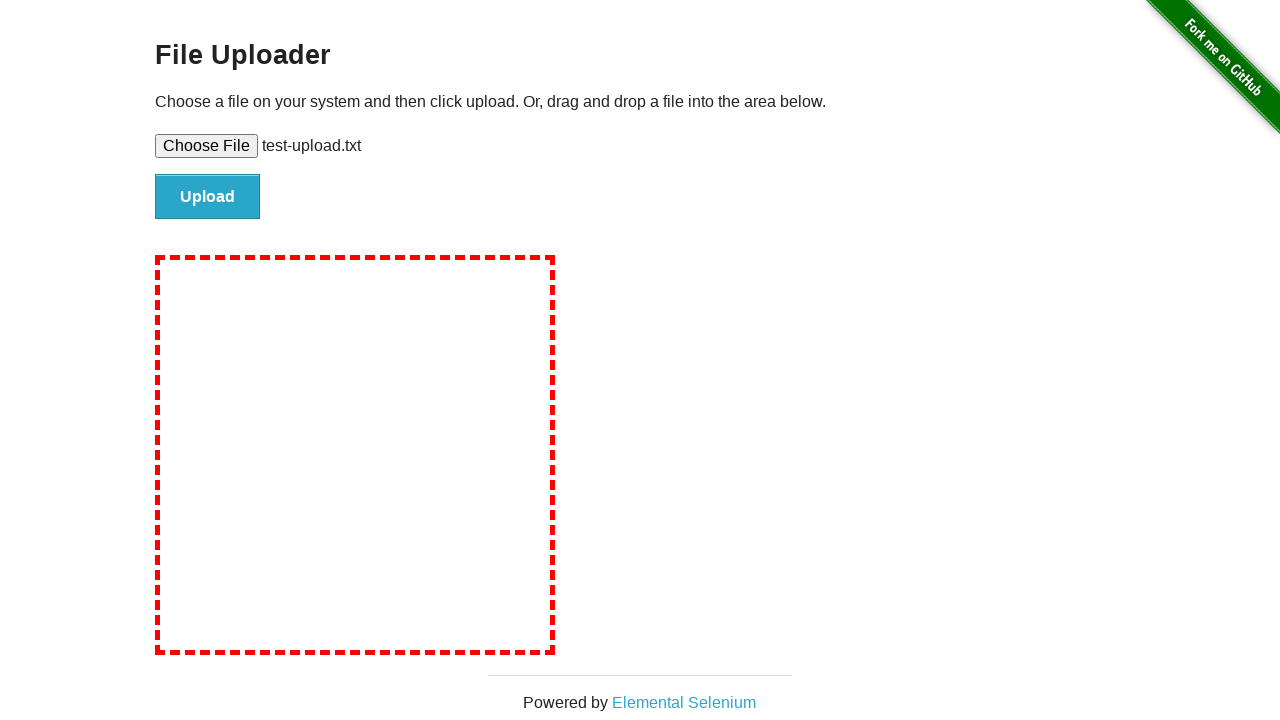

Clicked submit button to upload file at (208, 197) on #file-submit
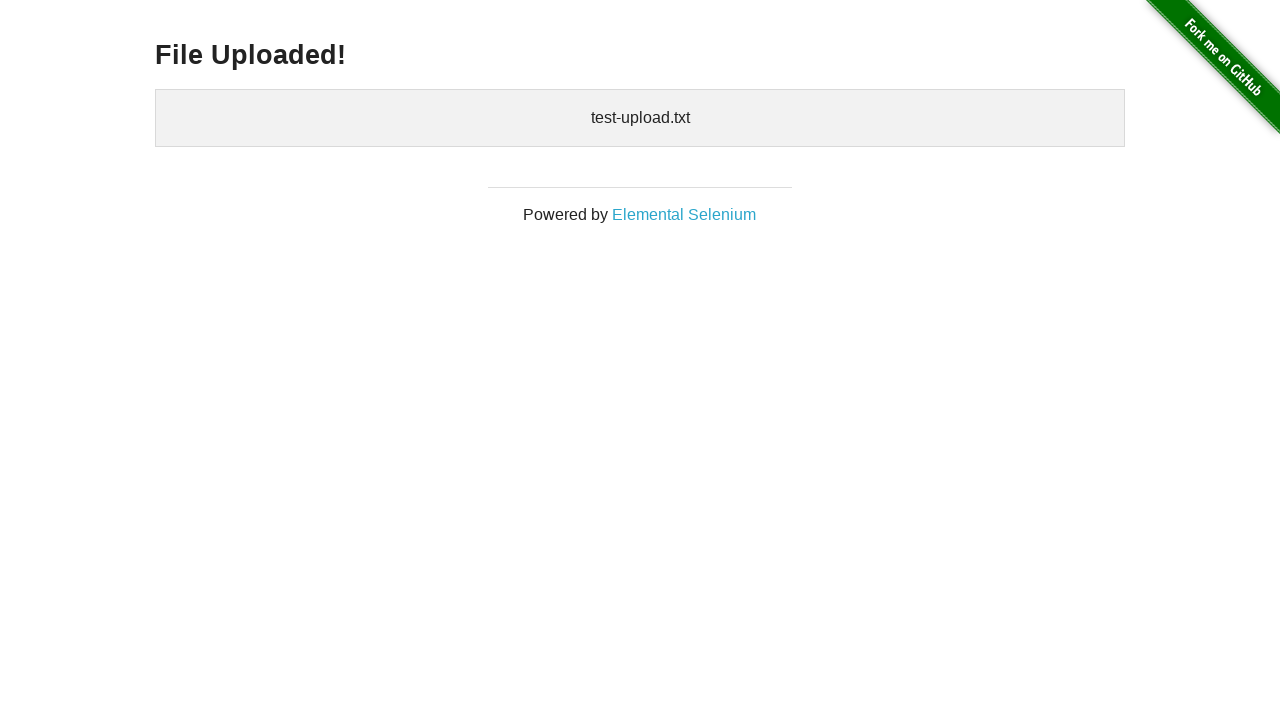

File upload success message is displayed
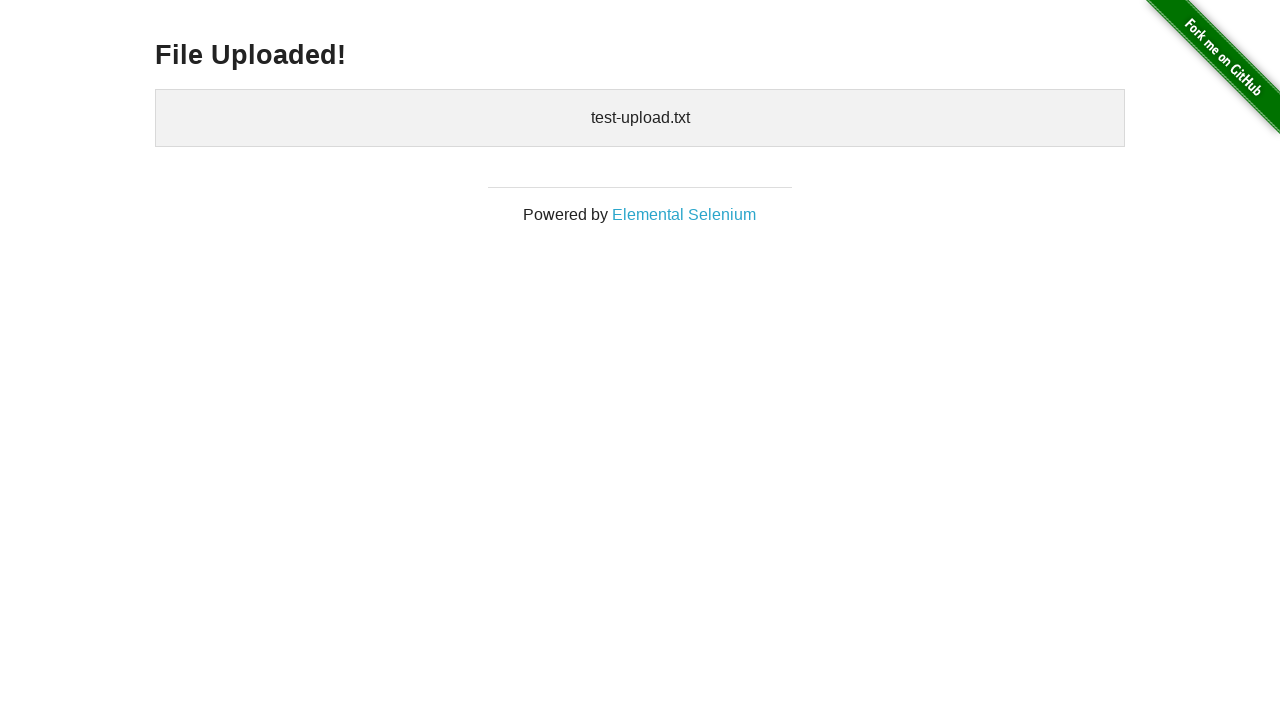

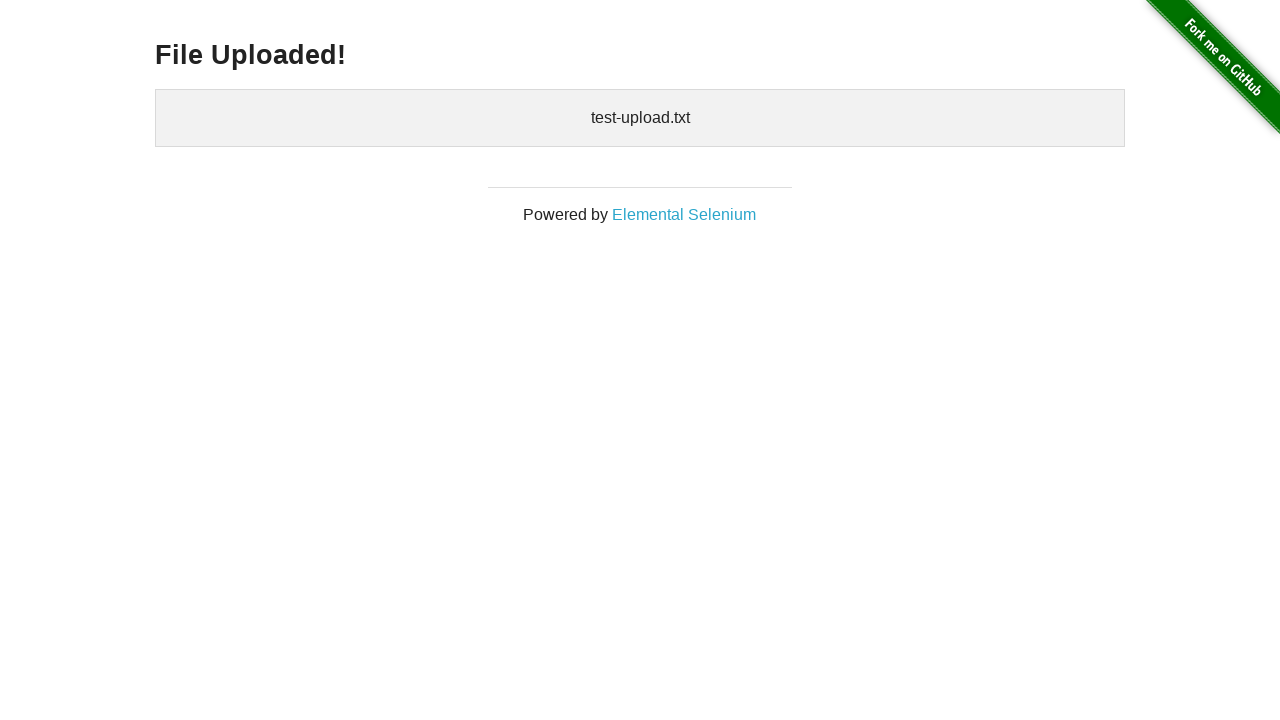